Tests filling a text field on a JavaScript enable/disable demo page by entering a value into a text input field named 'other_text'

Starting URL: https://www.plus2net.com/javascript_tutorial/enable-disable-demo.php

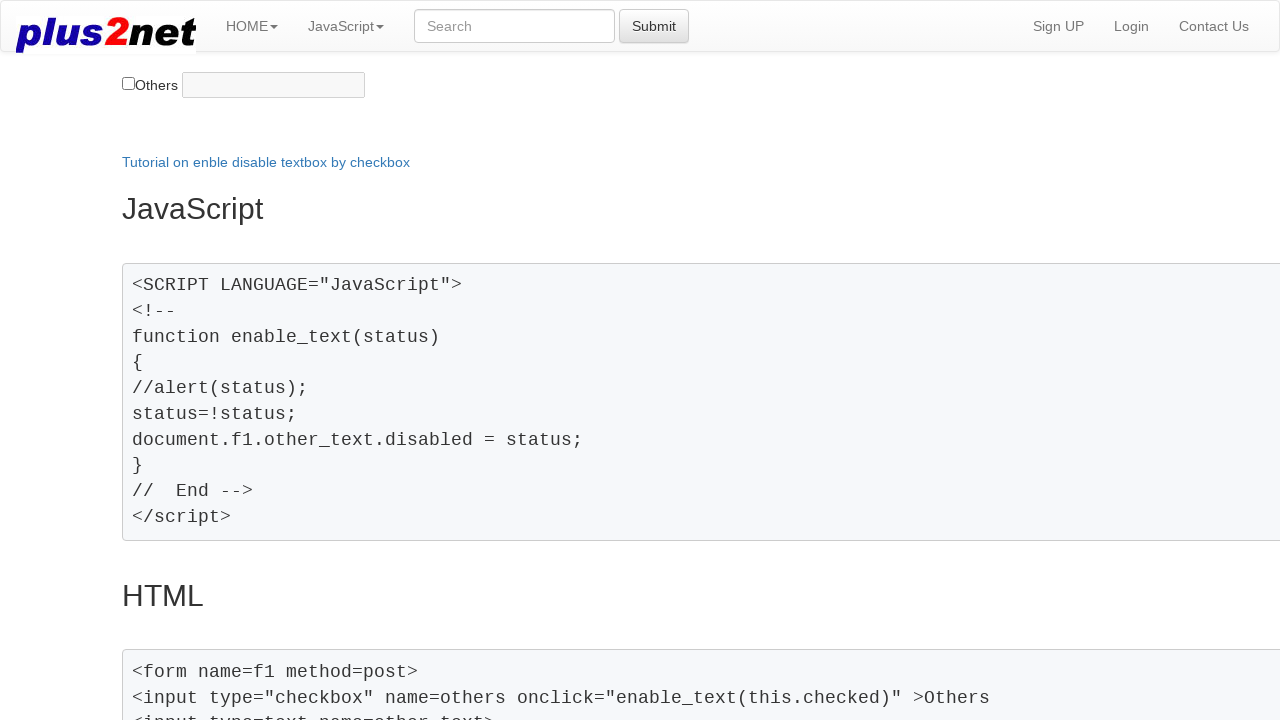

Page loaded - DOM content ready
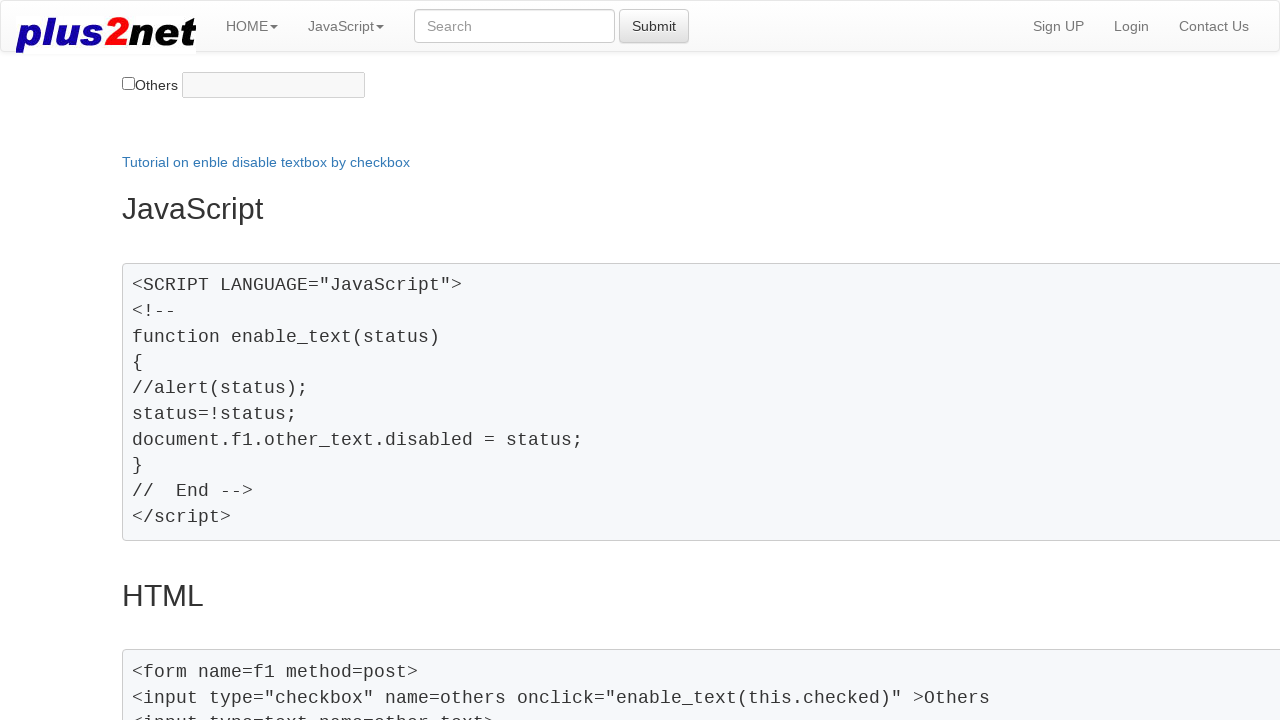

Filled 'other_text' field with 'Sandeep' using JavaScript
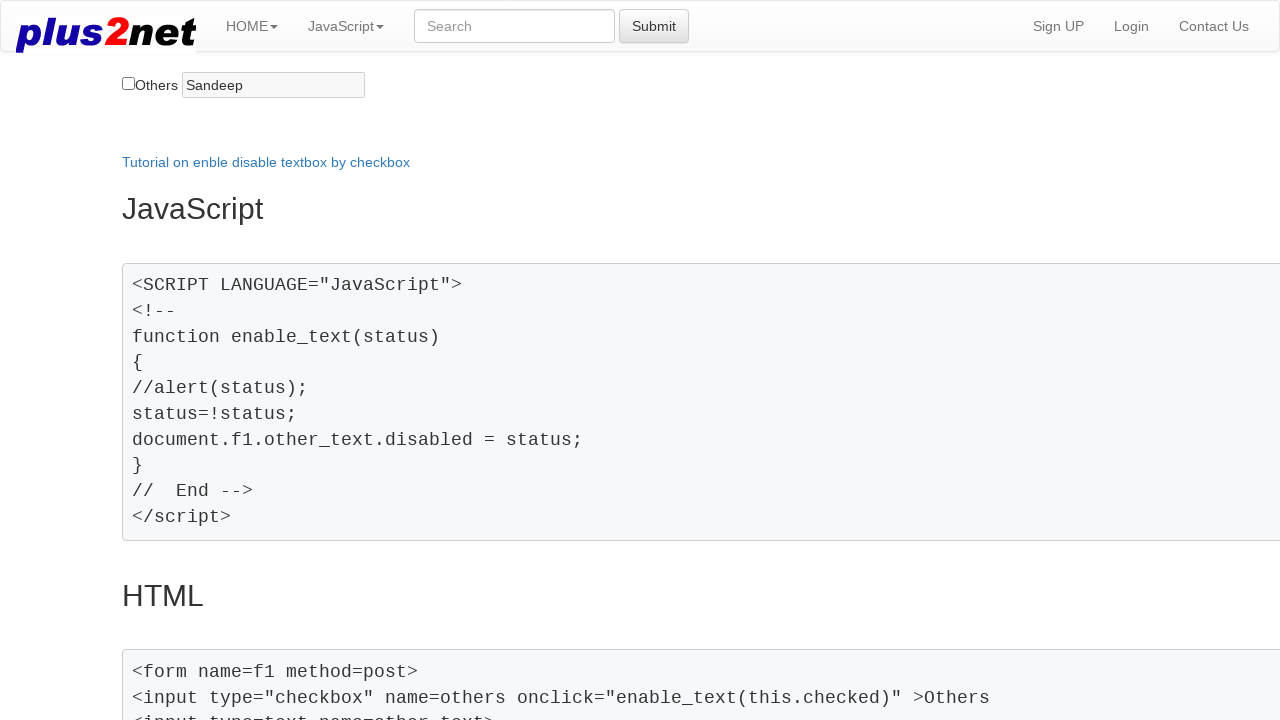

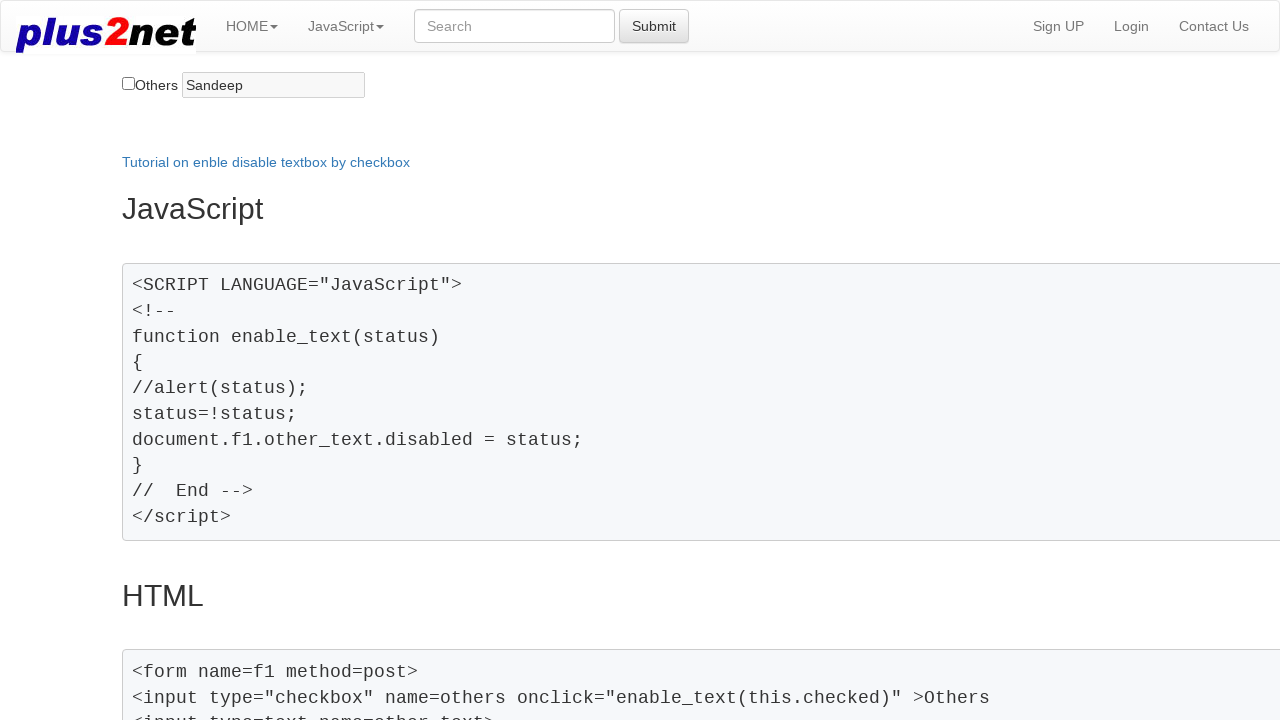